Tests checkbox functionality by clicking each checkbox to select and deselect them, then specifically selects Option 3

Starting URL: https://kristinek.github.io/site/examples/actions

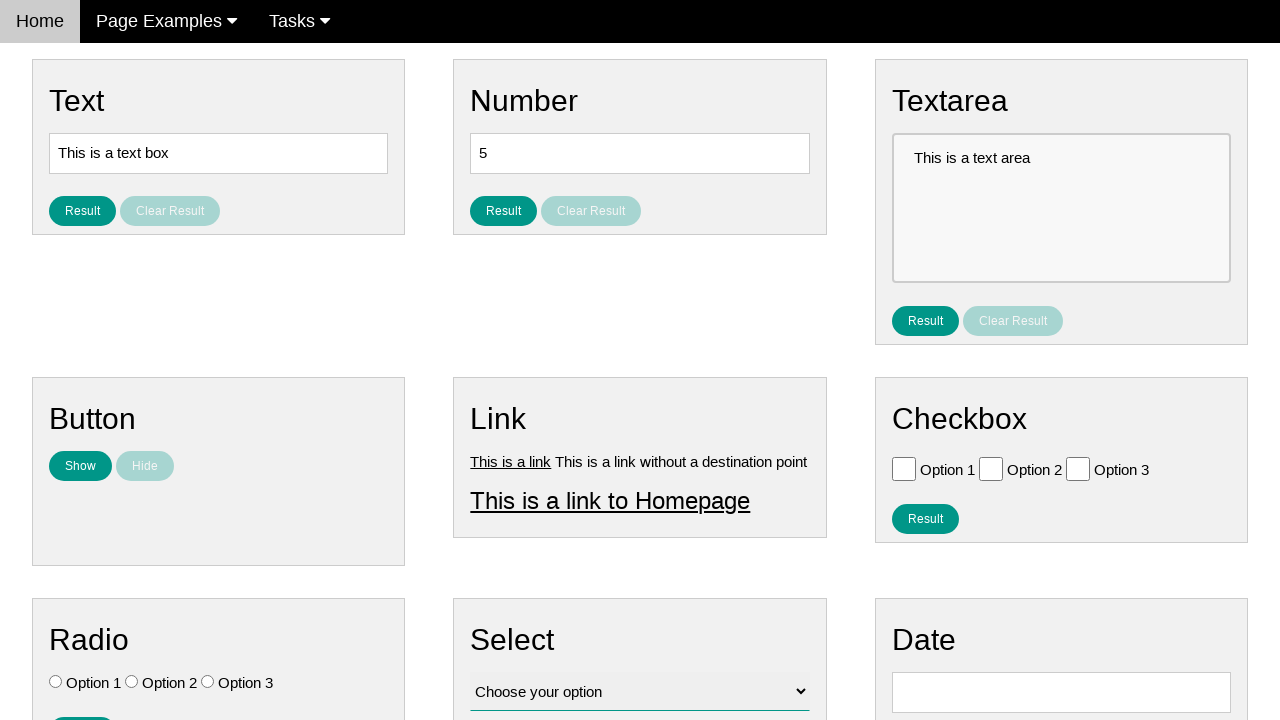

Navigated to checkbox examples page
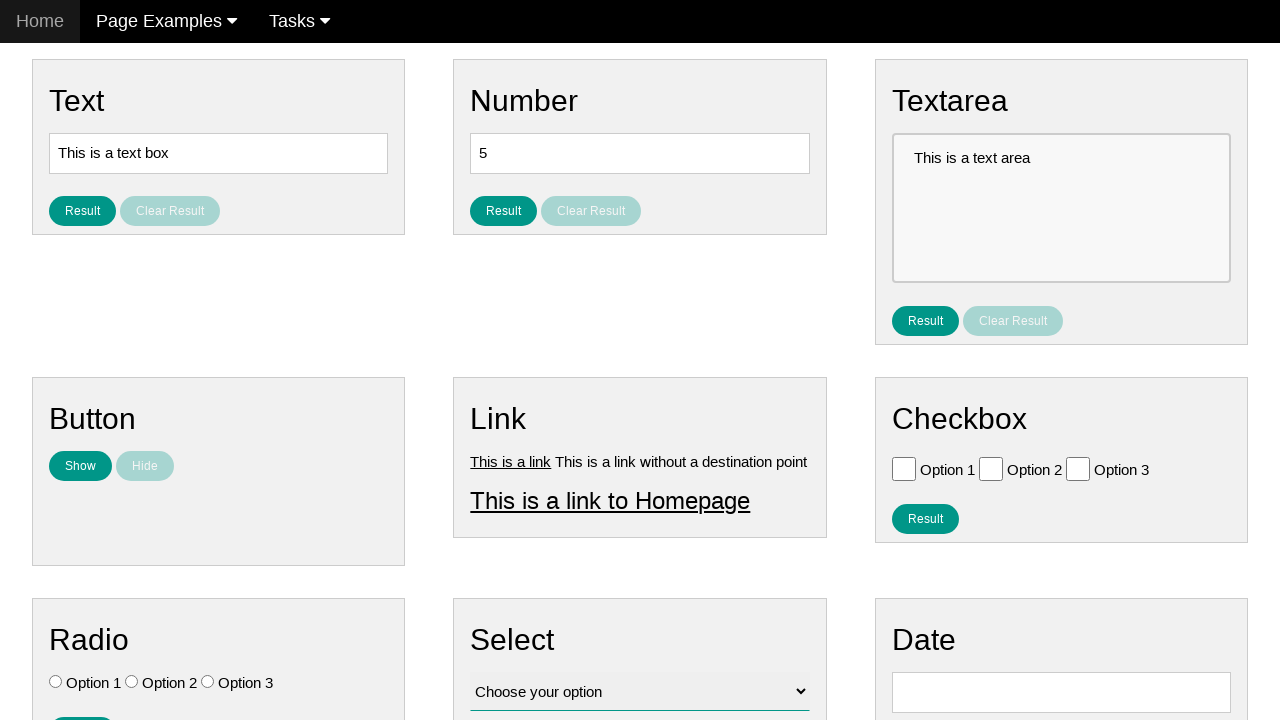

Located all checkboxes on the page
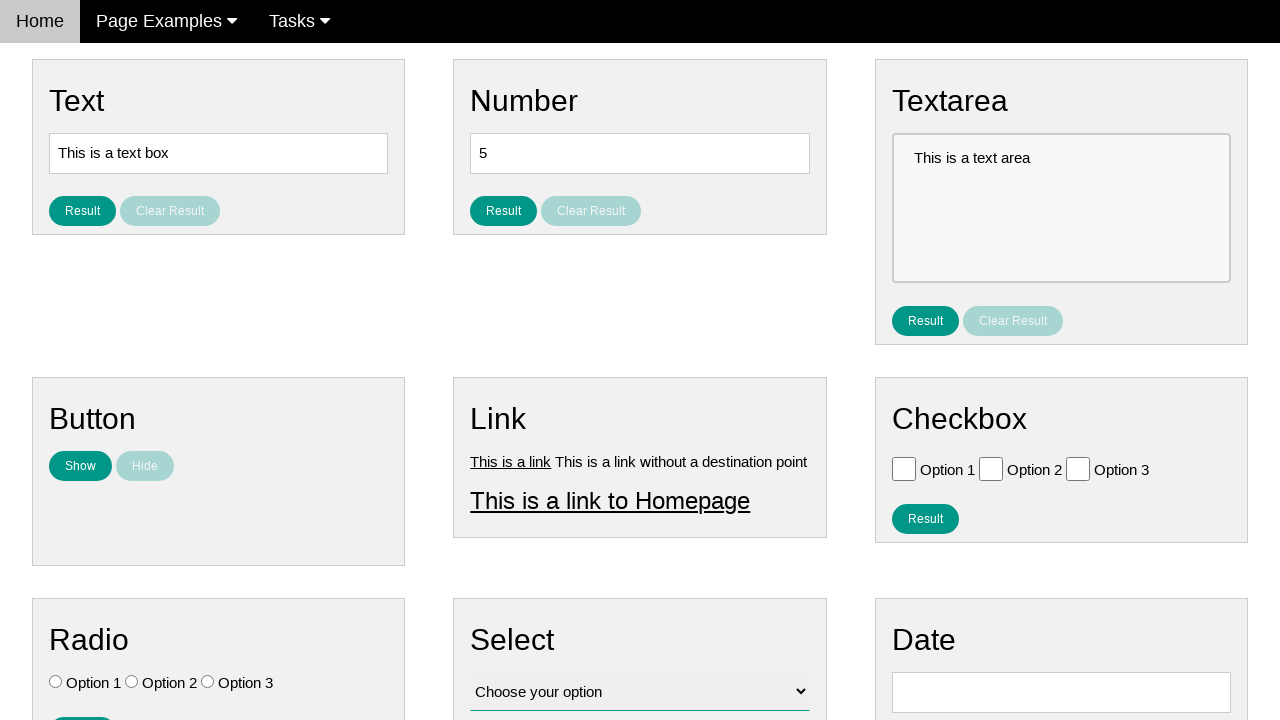

Found 3 checkboxes
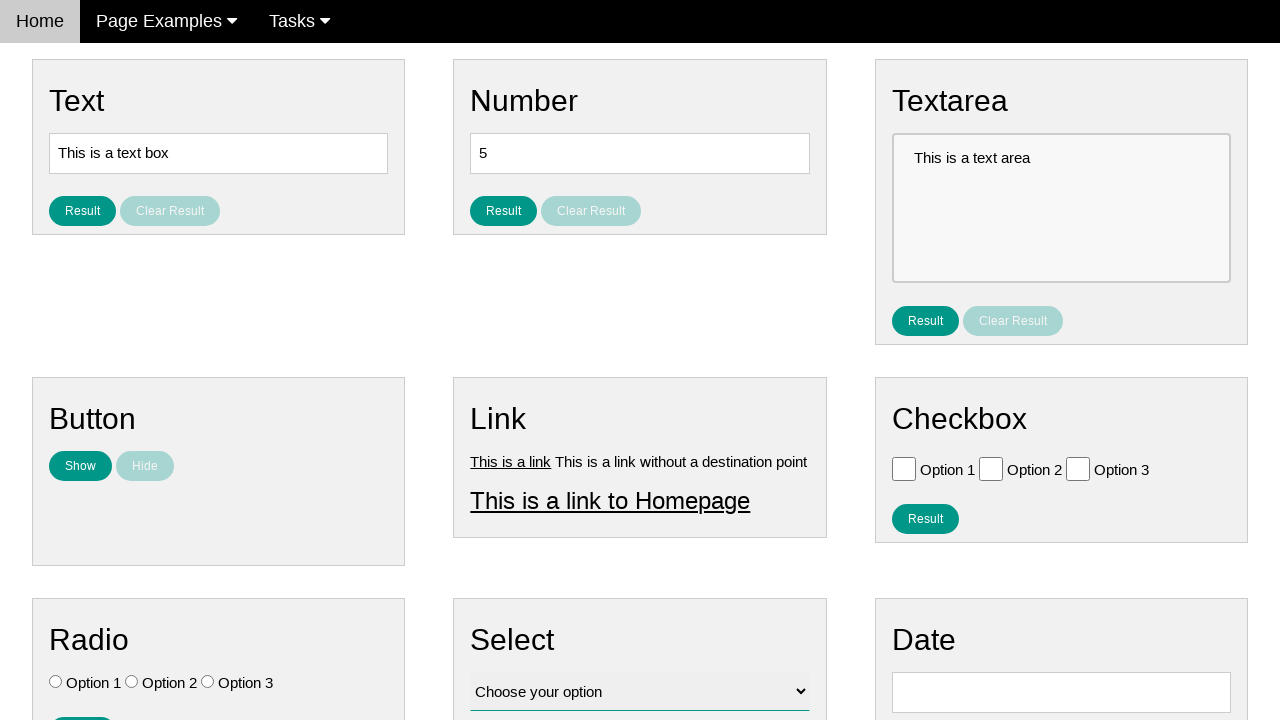

Selected checkbox 1 at (904, 468) on .w3-check[type='checkbox'] >> nth=0
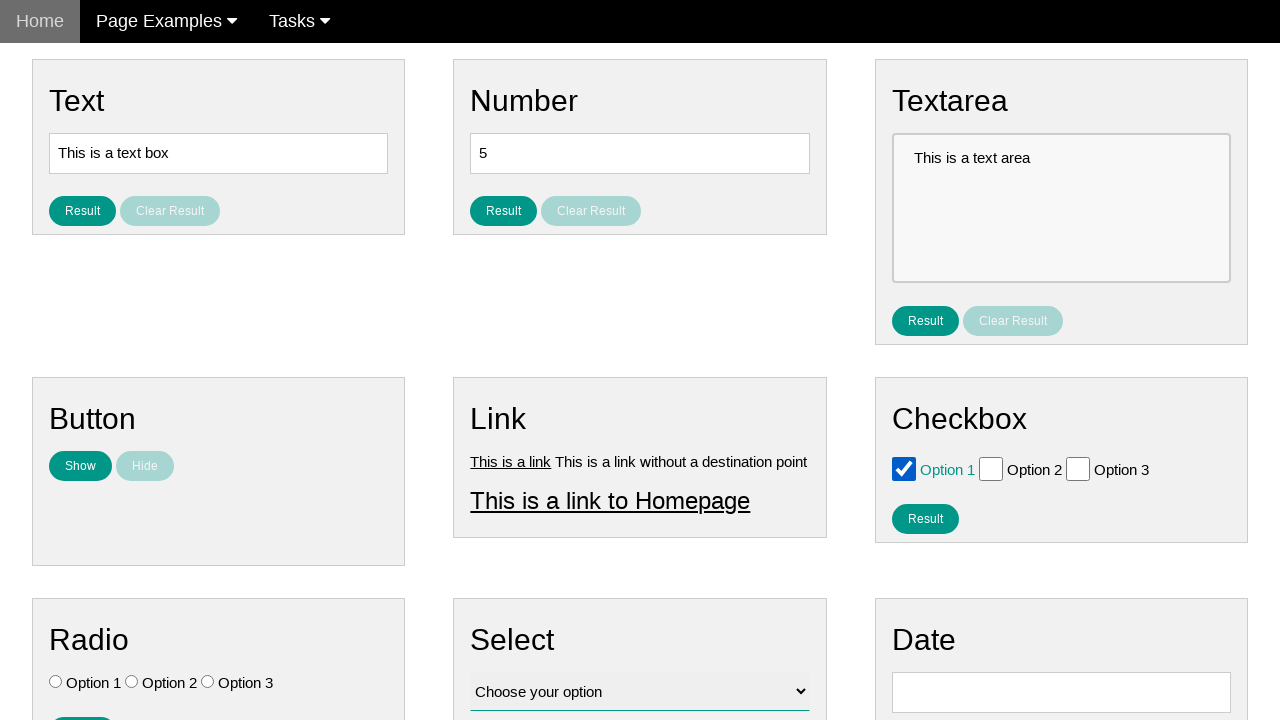

Deselected checkbox 1 at (904, 468) on .w3-check[type='checkbox'] >> nth=0
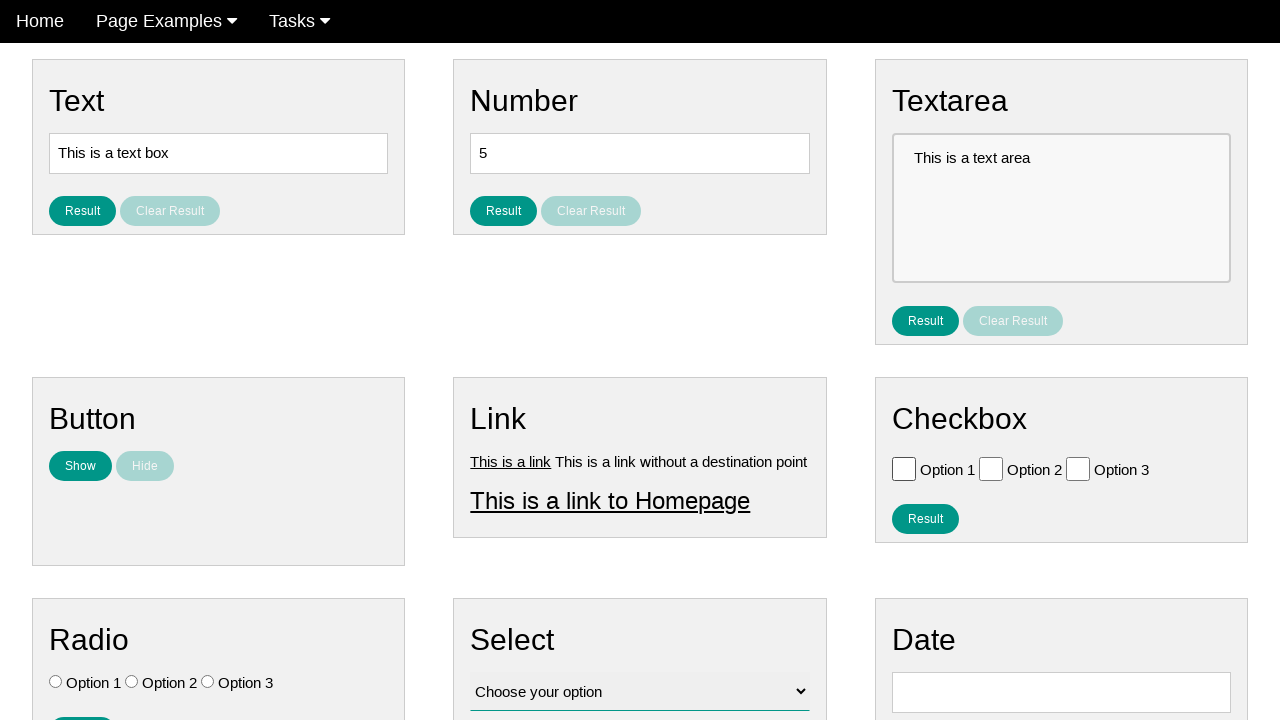

Selected checkbox 2 at (991, 468) on .w3-check[type='checkbox'] >> nth=1
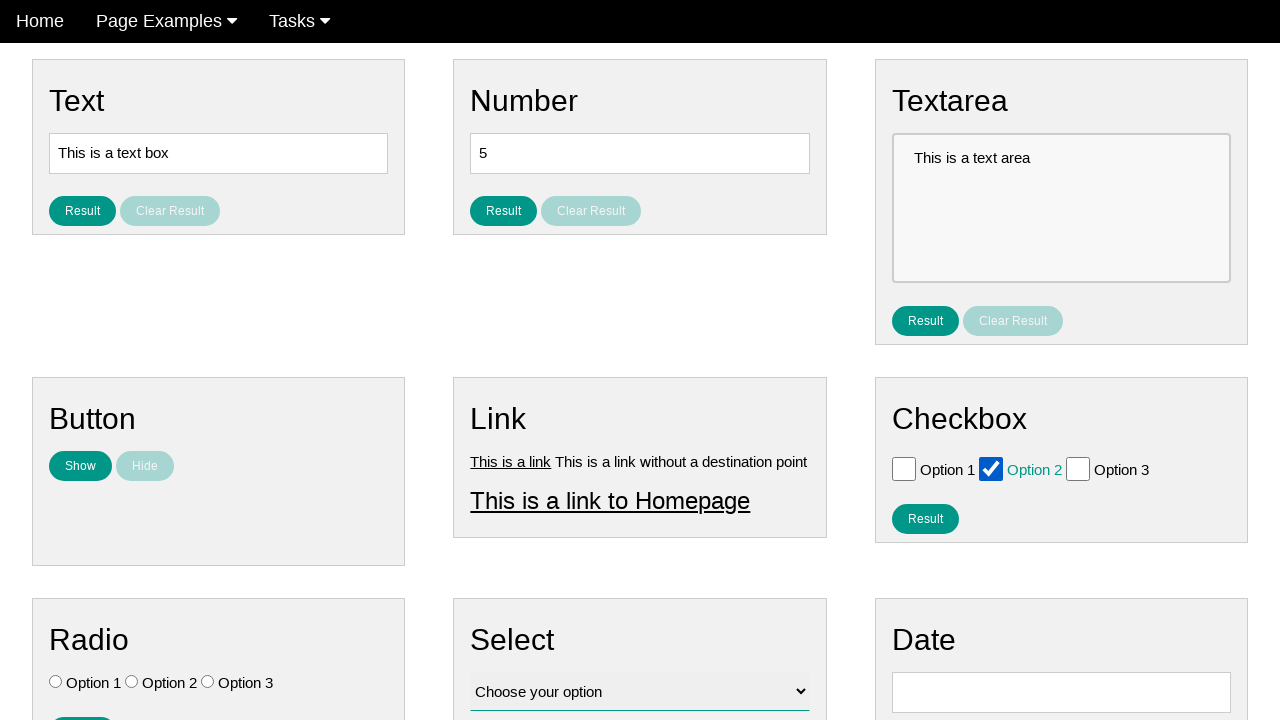

Deselected checkbox 2 at (991, 468) on .w3-check[type='checkbox'] >> nth=1
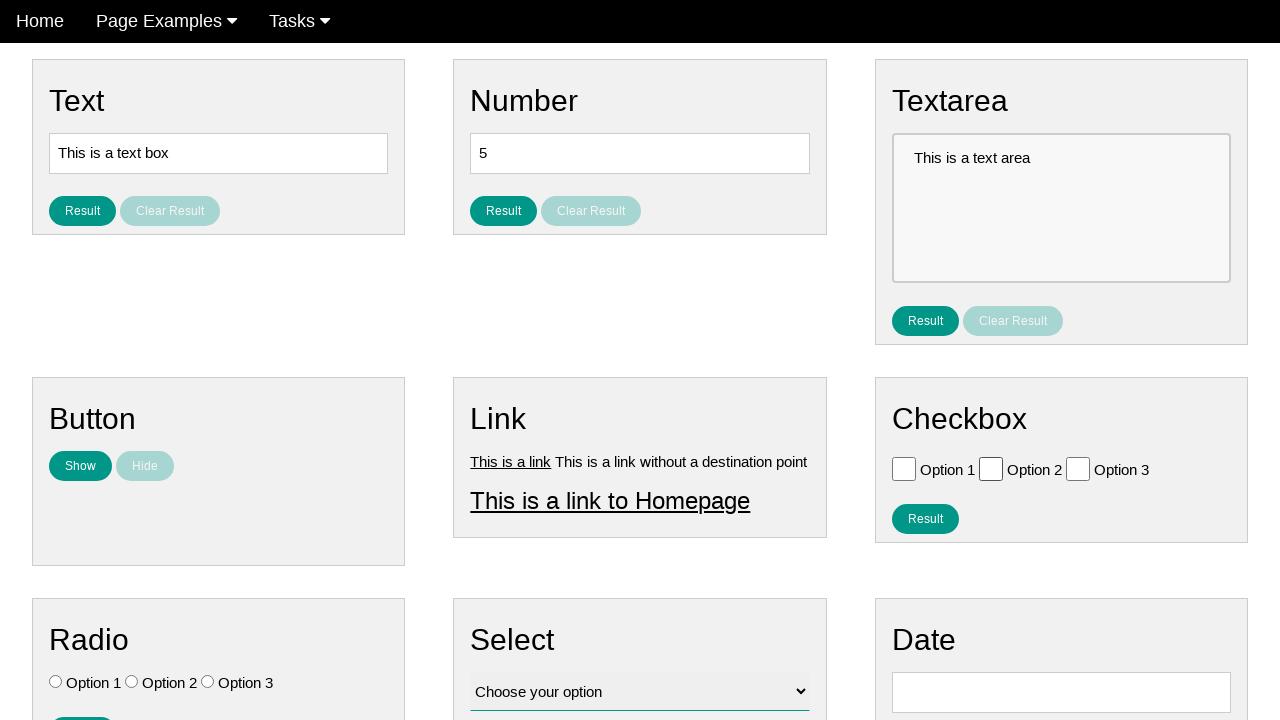

Selected checkbox 3 at (1078, 468) on .w3-check[type='checkbox'] >> nth=2
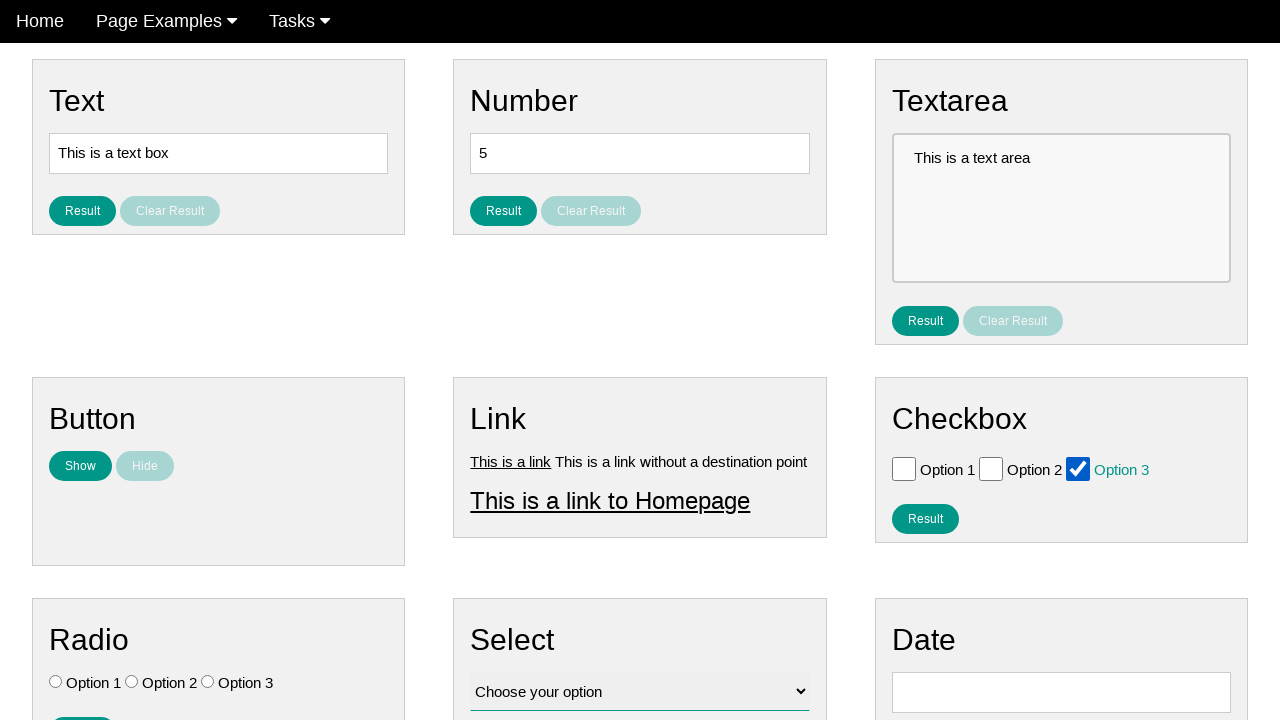

Deselected checkbox 3 at (1078, 468) on .w3-check[type='checkbox'] >> nth=2
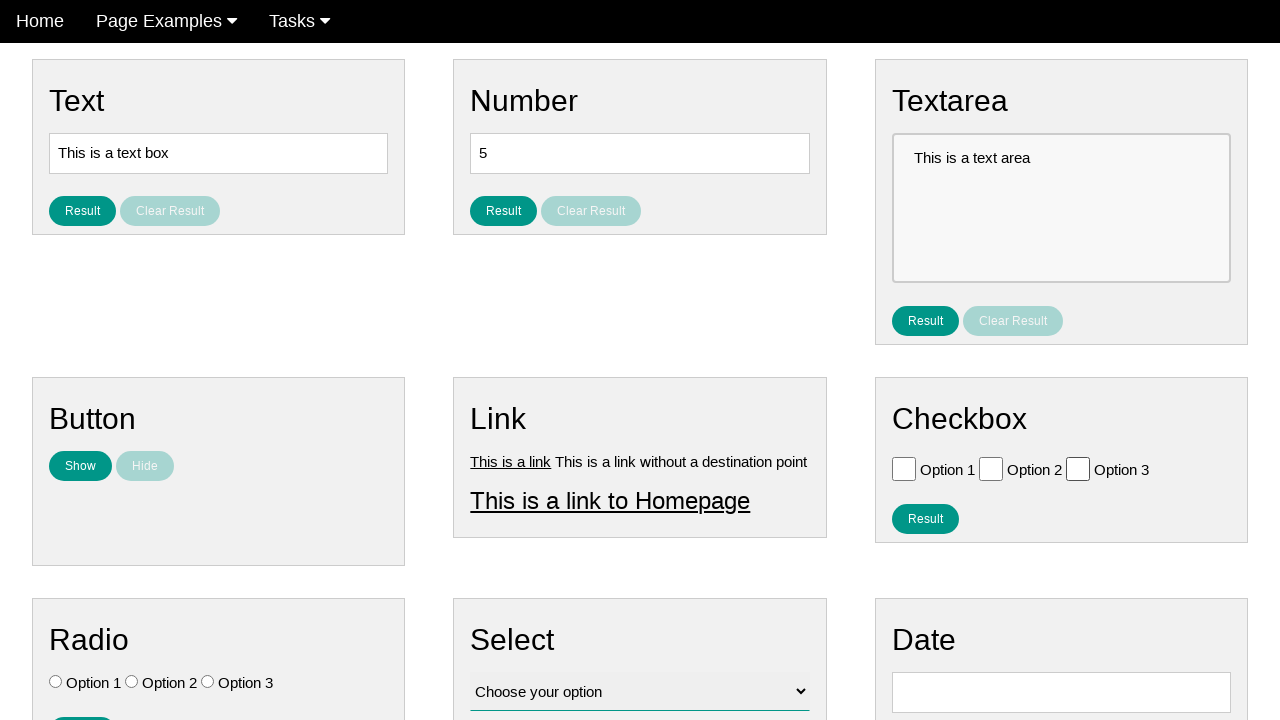

Selected Option 3 checkbox at (1078, 468) on .w3-check[value='Option 3'][type='checkbox']
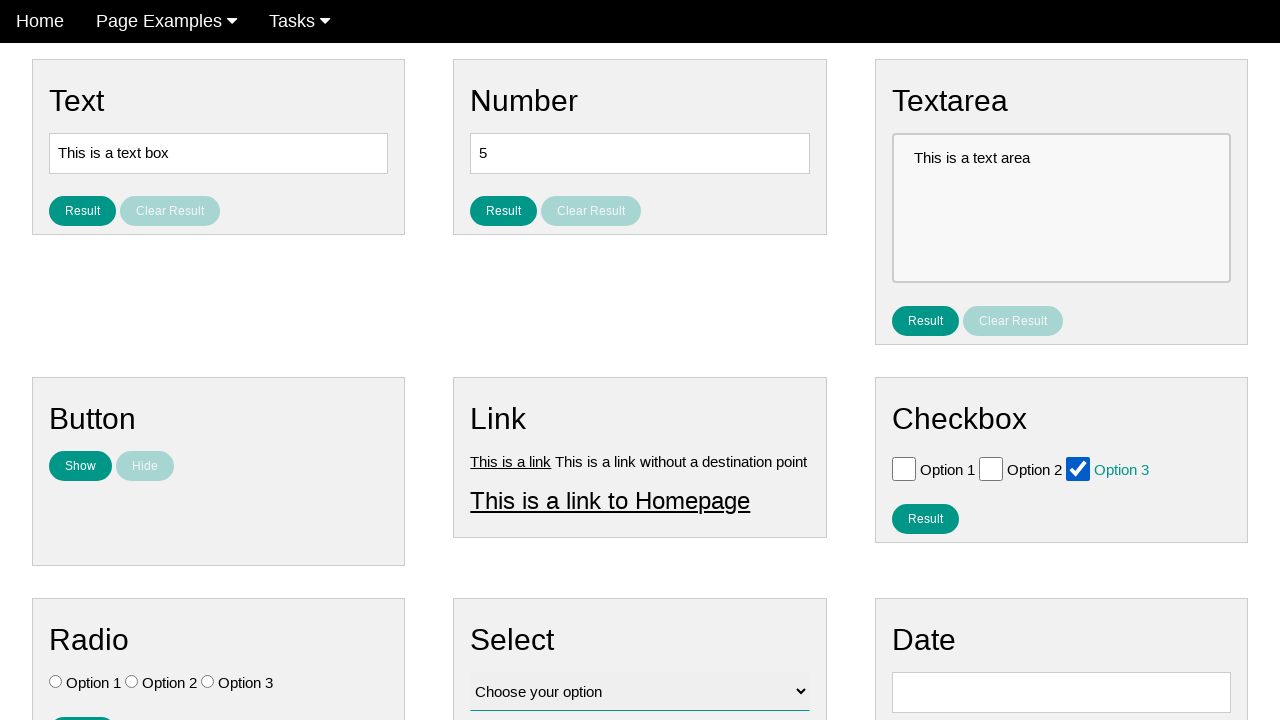

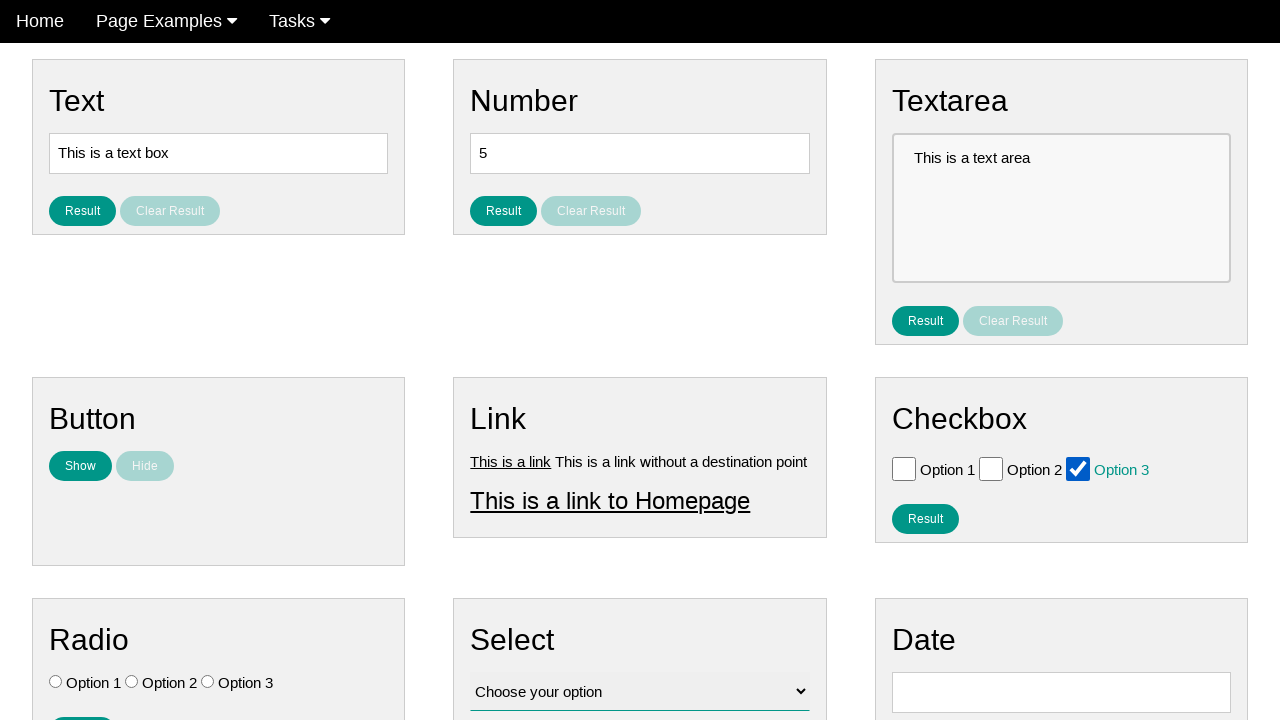